Tests that pressing Escape cancels editing and restores the original text.

Starting URL: https://demo.playwright.dev/todomvc

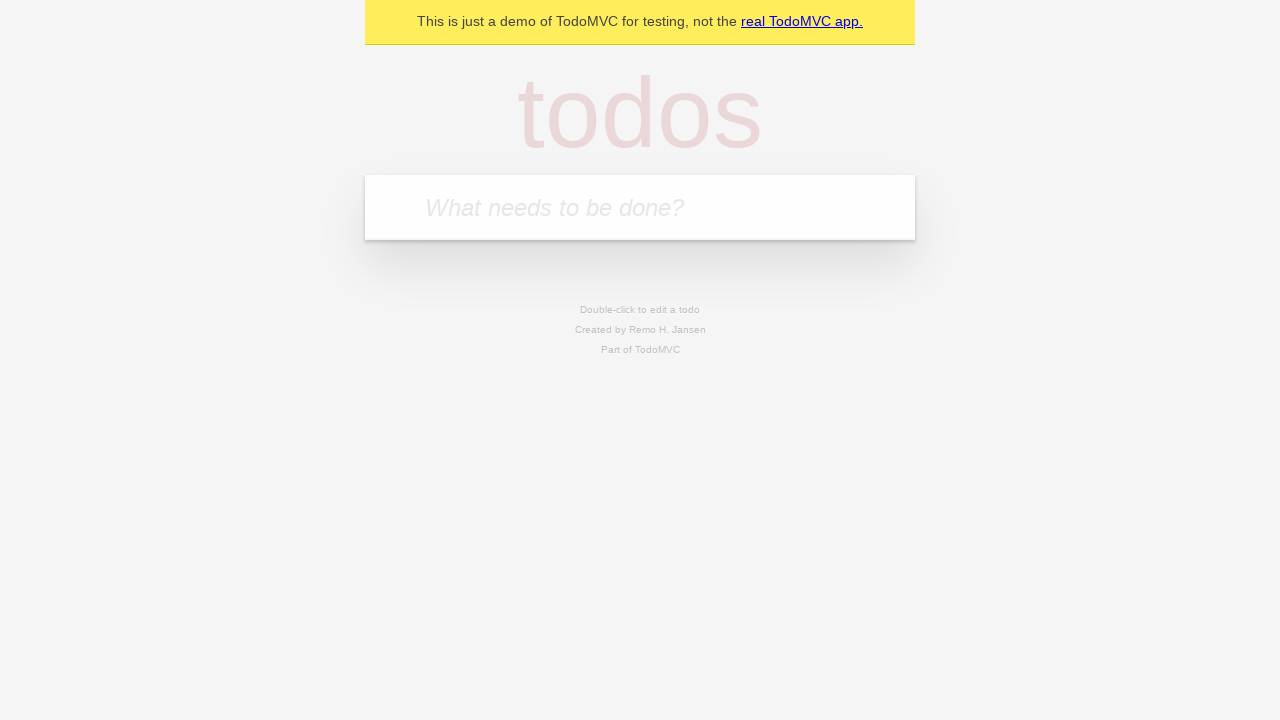

Filled todo input with 'buy some cheese' on internal:attr=[placeholder="What needs to be done?"i]
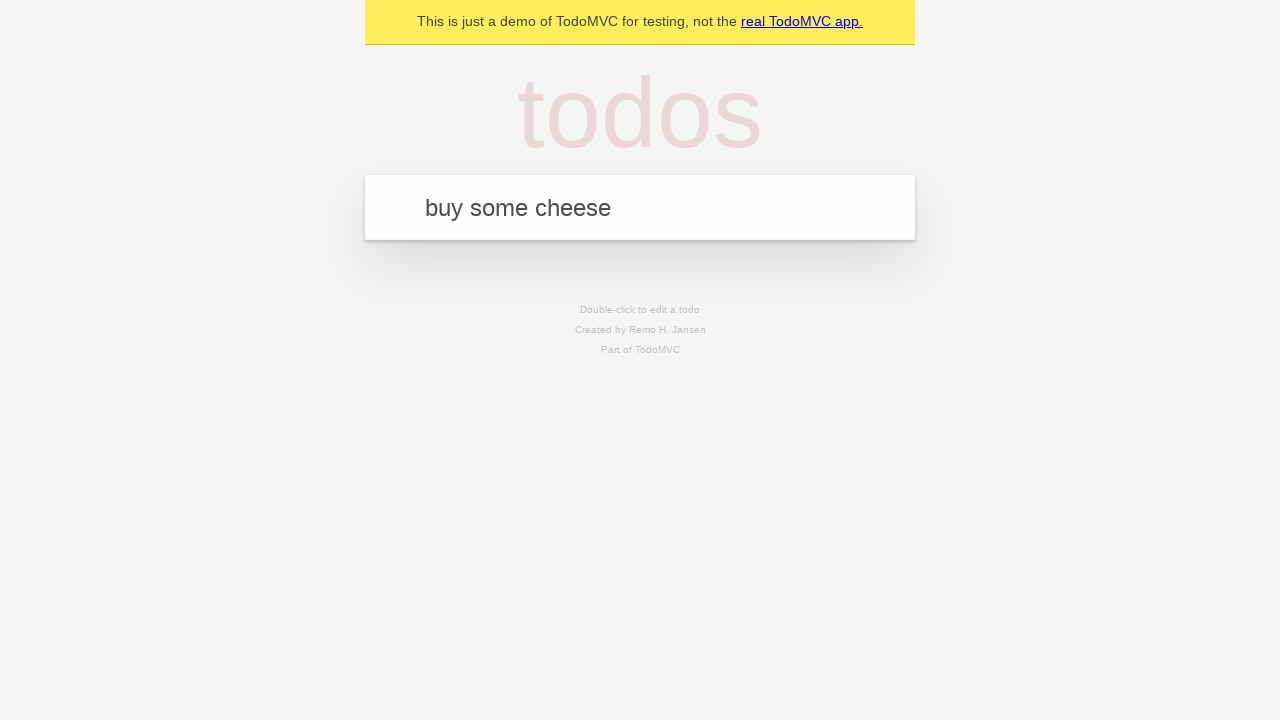

Pressed Enter to create first todo on internal:attr=[placeholder="What needs to be done?"i]
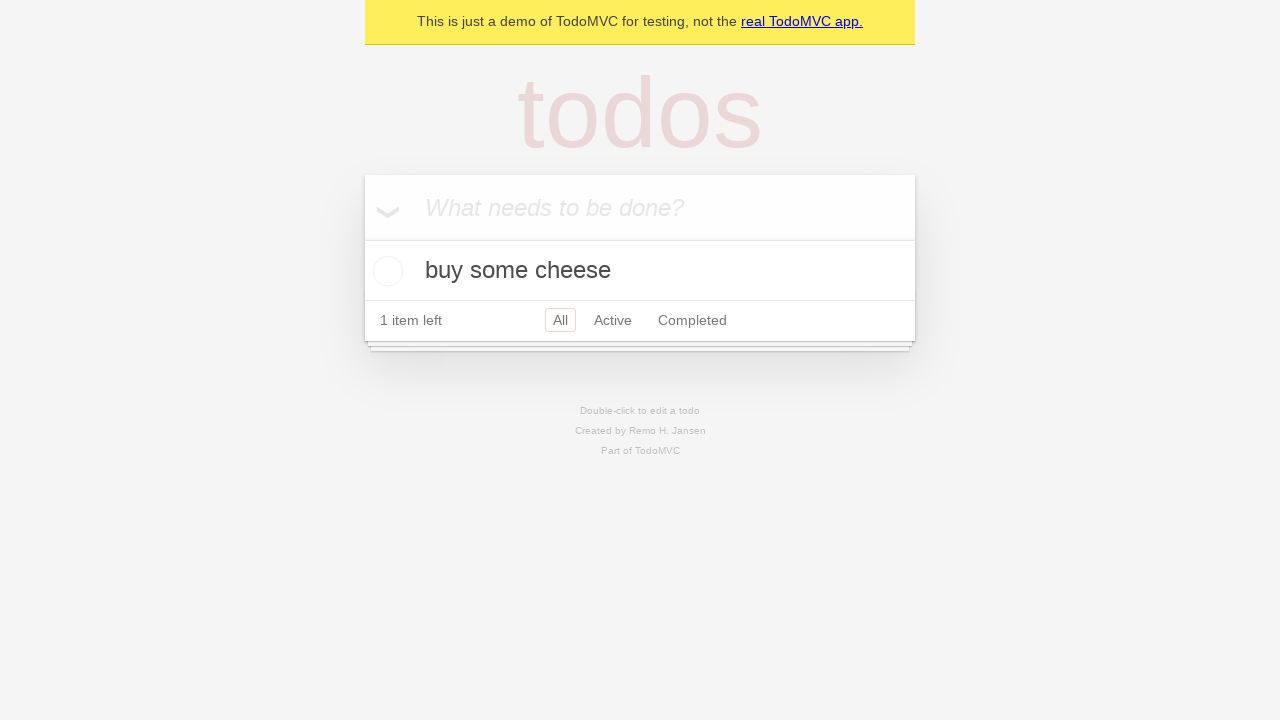

Filled todo input with 'feed the cat' on internal:attr=[placeholder="What needs to be done?"i]
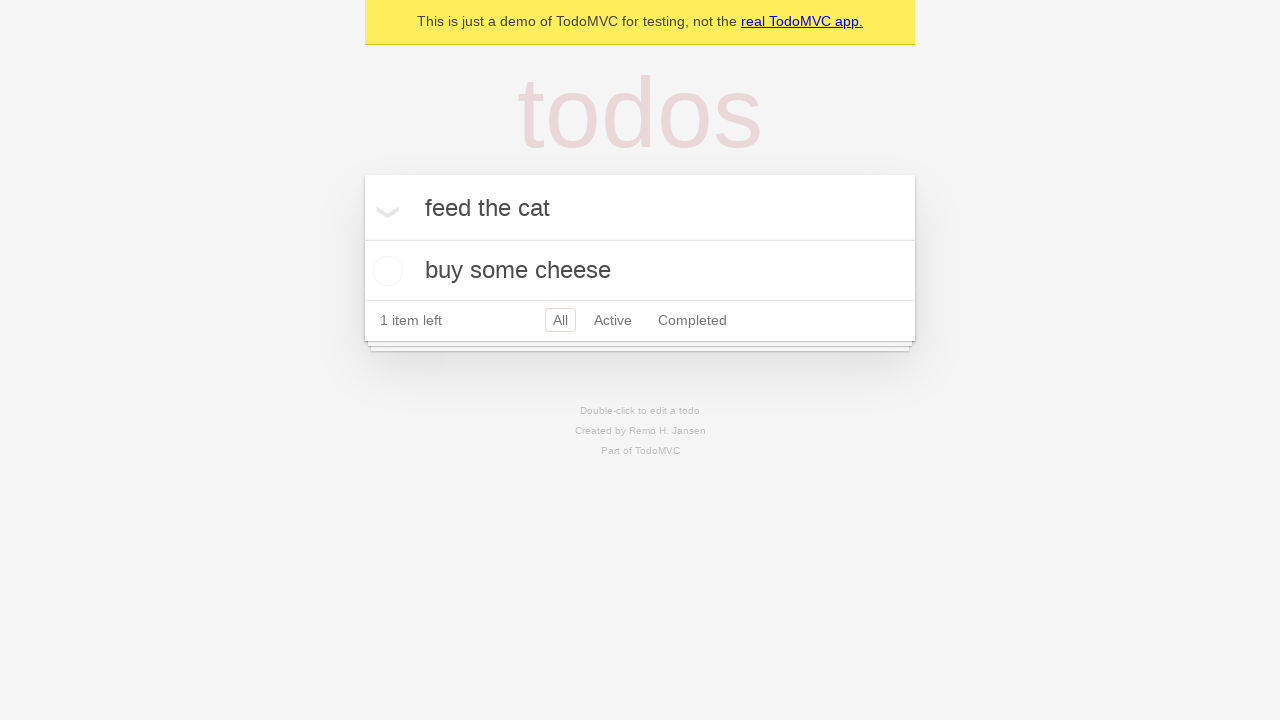

Pressed Enter to create second todo on internal:attr=[placeholder="What needs to be done?"i]
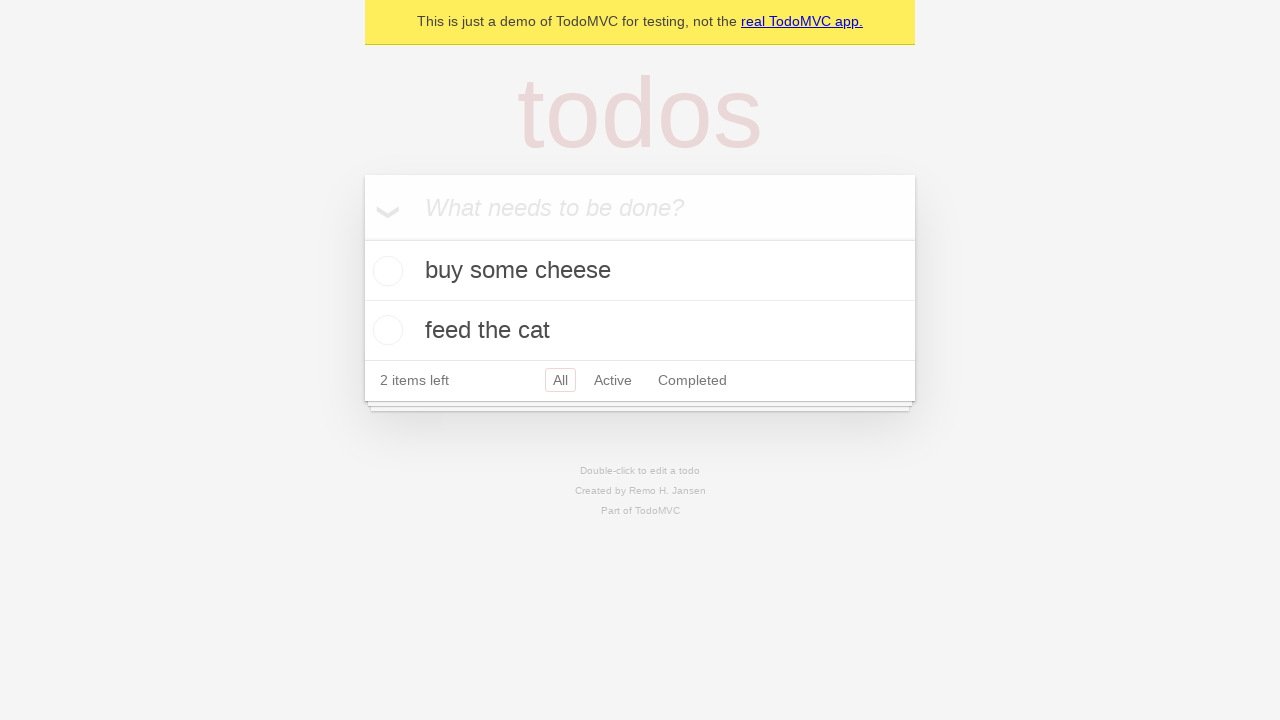

Filled todo input with 'book a doctors appointment' on internal:attr=[placeholder="What needs to be done?"i]
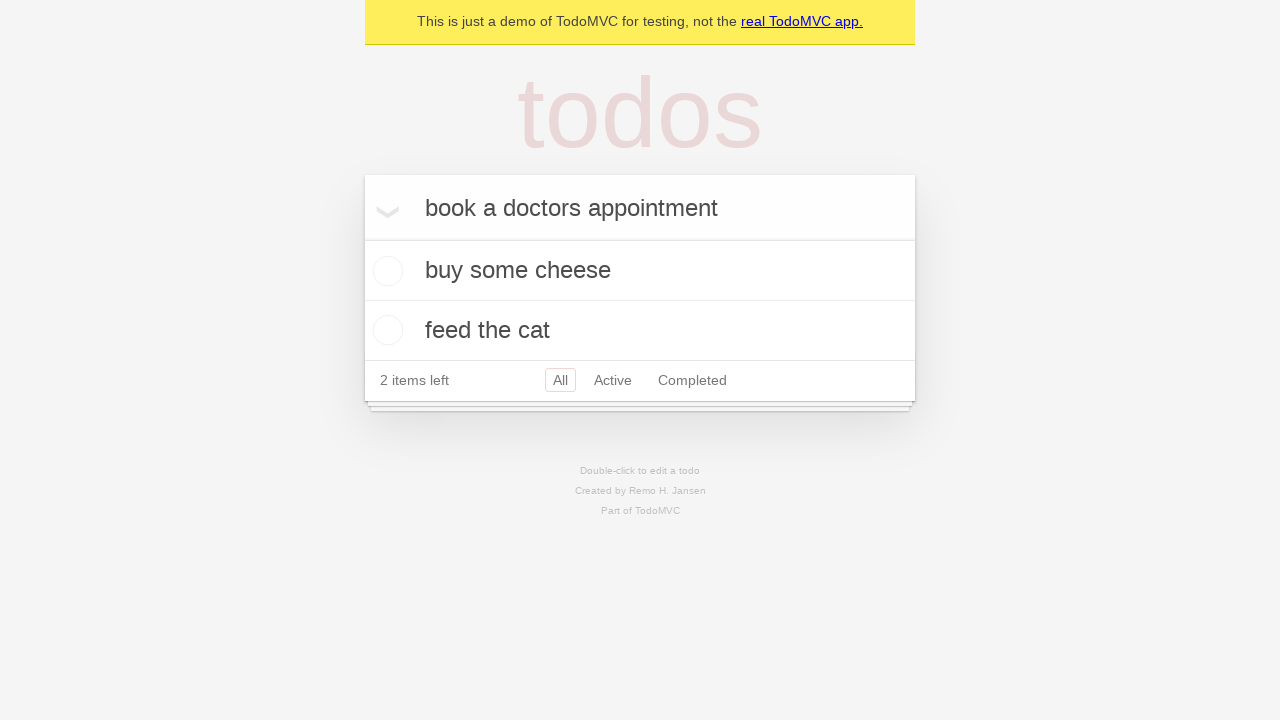

Pressed Enter to create third todo on internal:attr=[placeholder="What needs to be done?"i]
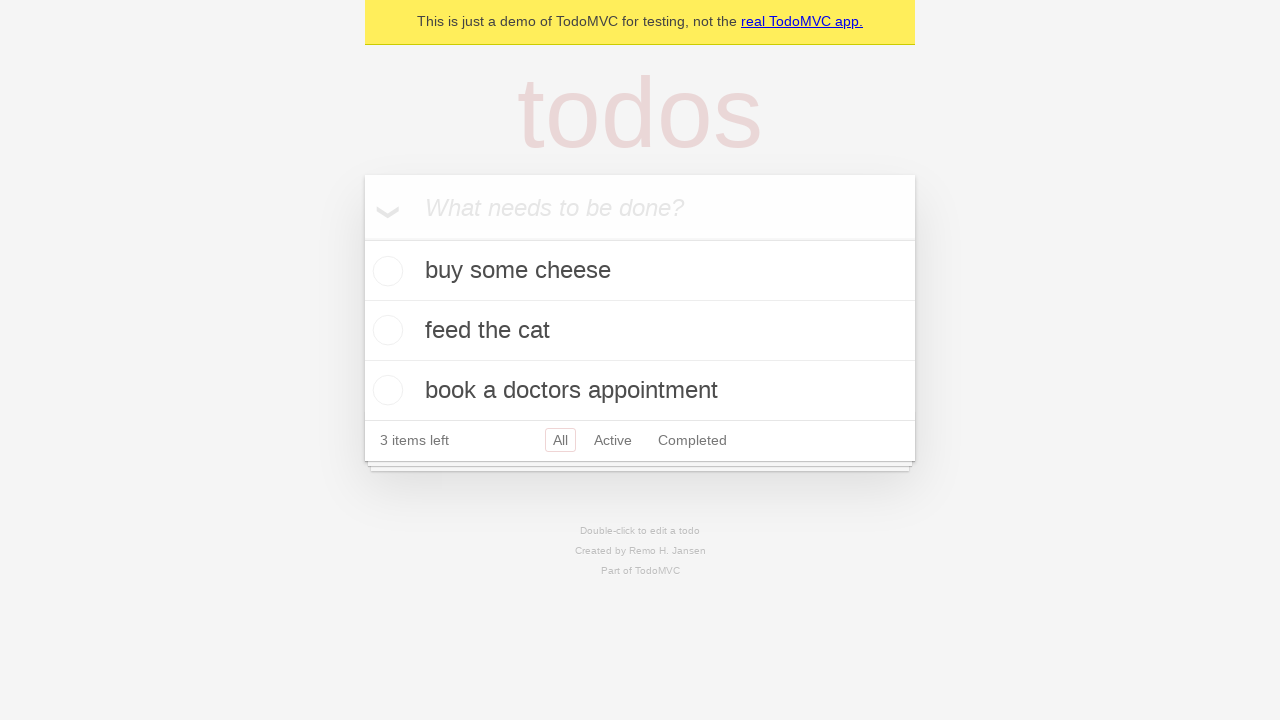

Double-clicked second todo item to enter edit mode at (640, 331) on internal:testid=[data-testid="todo-item"s] >> nth=1
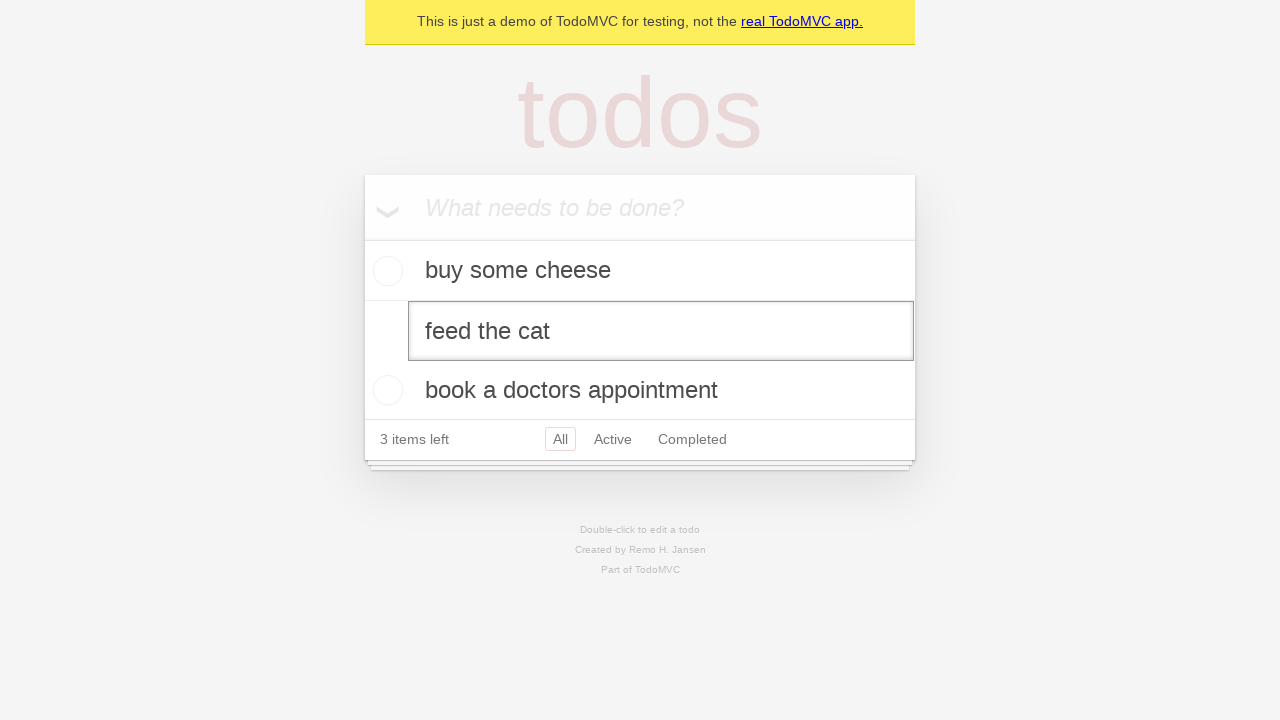

Filled edit textbox with 'buy some sausages' on internal:testid=[data-testid="todo-item"s] >> nth=1 >> internal:role=textbox[nam
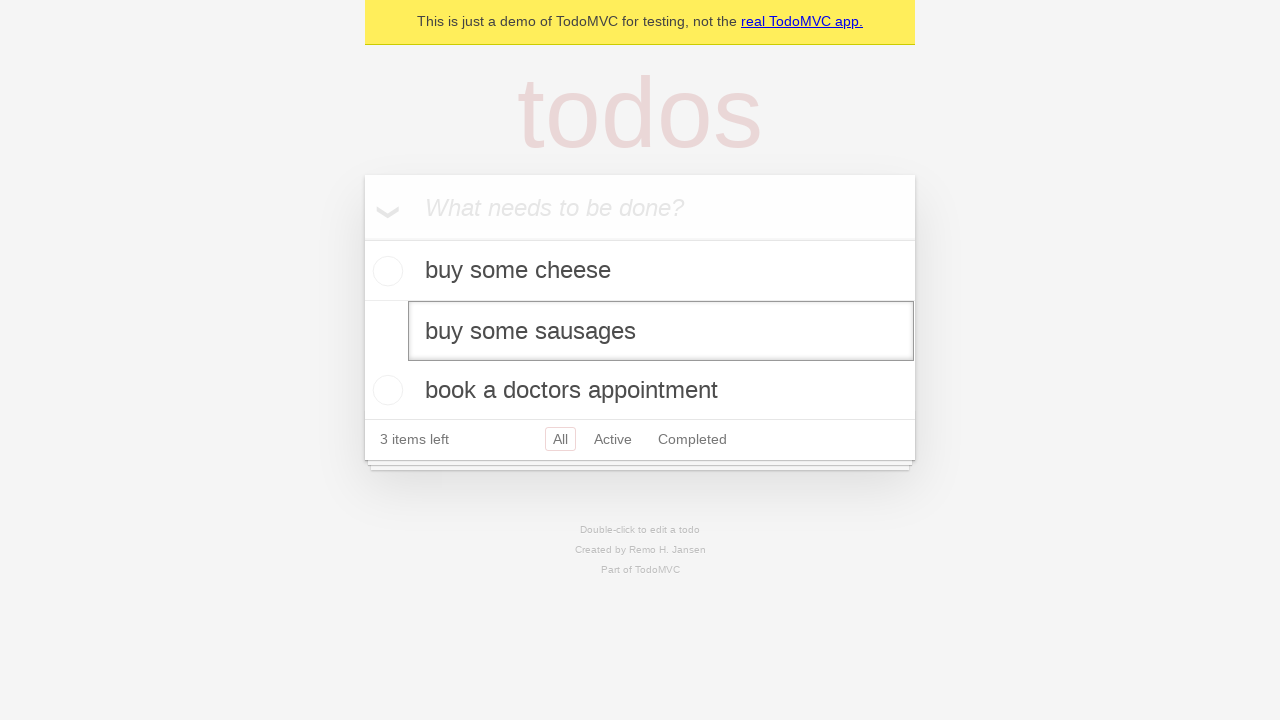

Pressed Escape to cancel editing and restore original text on internal:testid=[data-testid="todo-item"s] >> nth=1 >> internal:role=textbox[nam
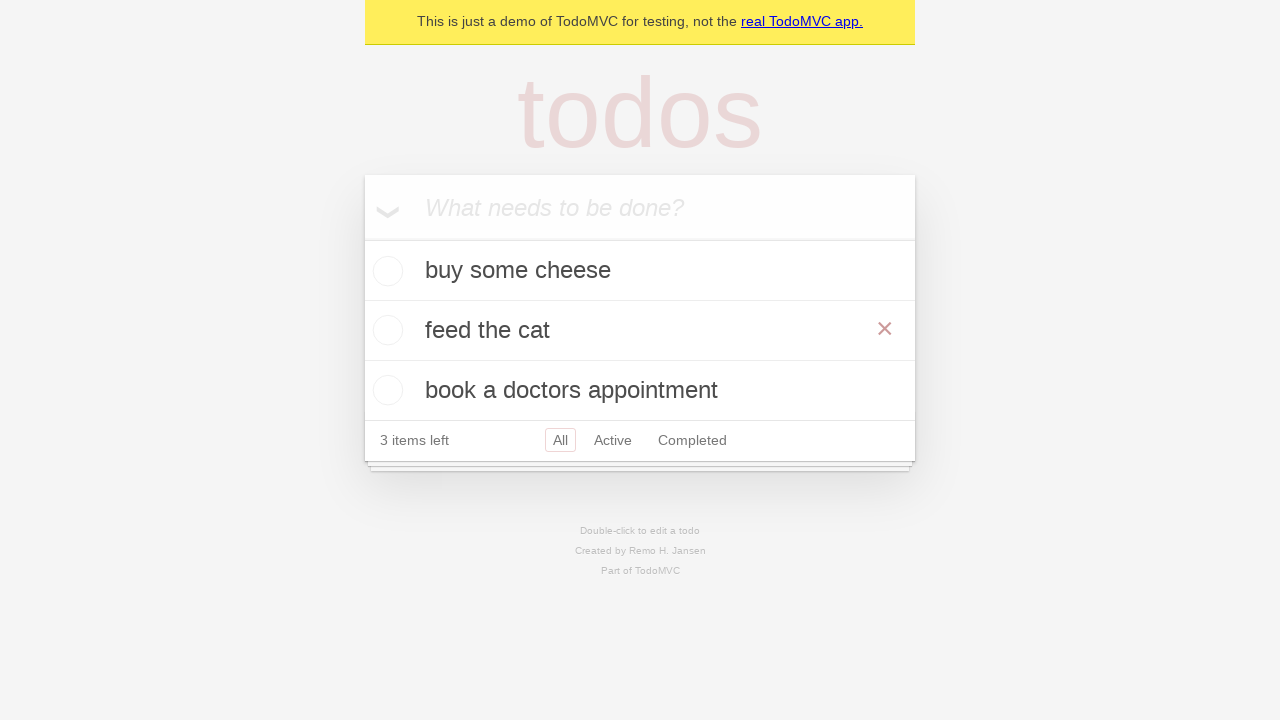

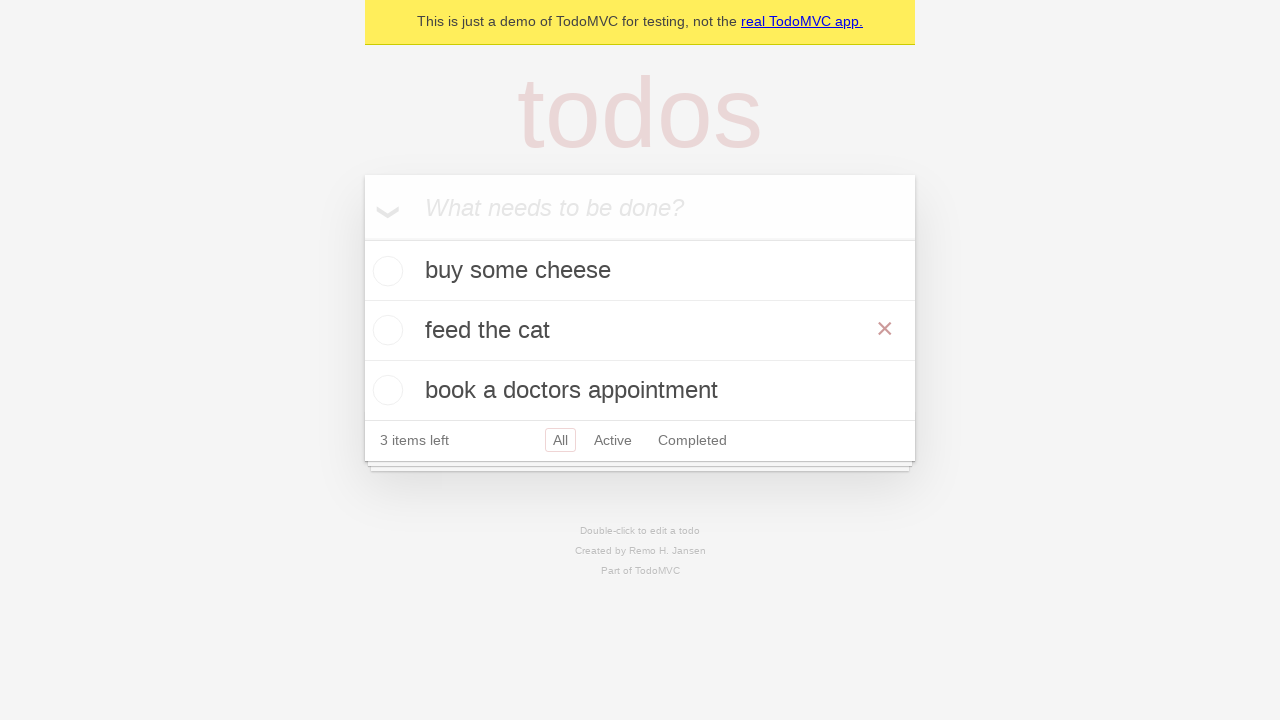